Tests window switching functionality by clicking a link that opens a new window, verifying content in the new window, and then switching back to the original window to verify its content.

Starting URL: https://the-internet.herokuapp.com/windows

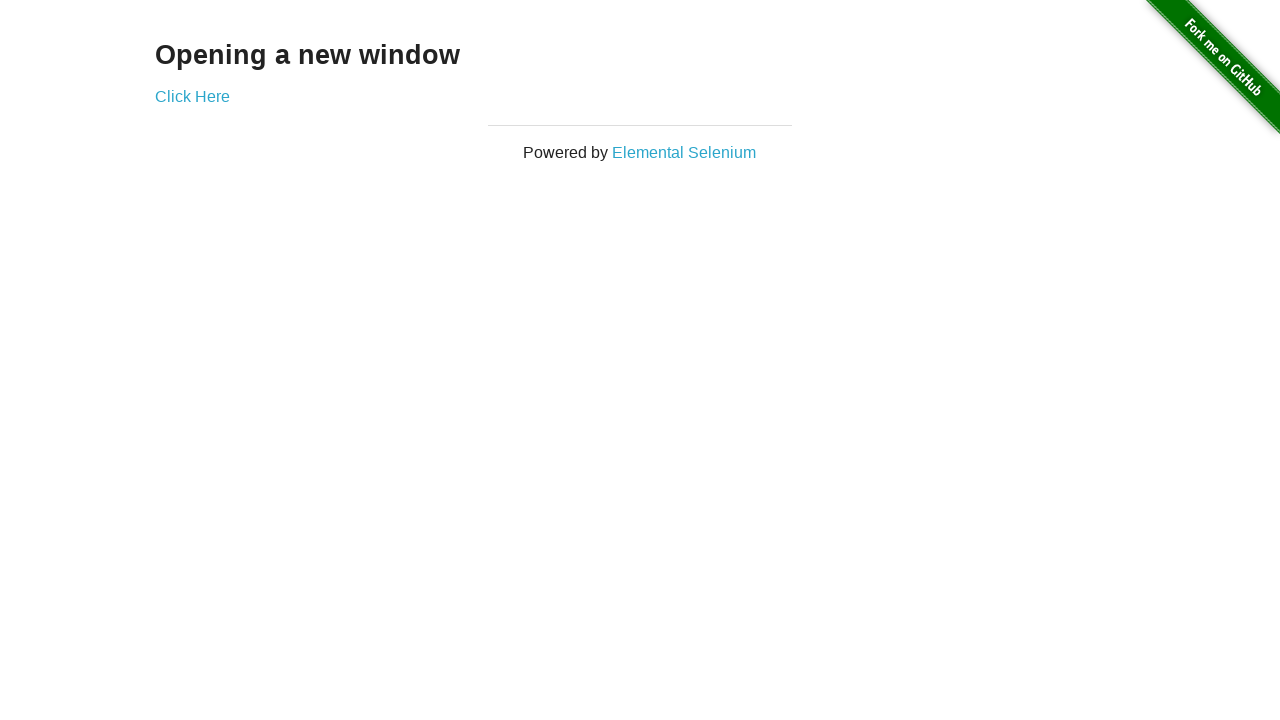

Verified h3 text content is 'Opening a new window'
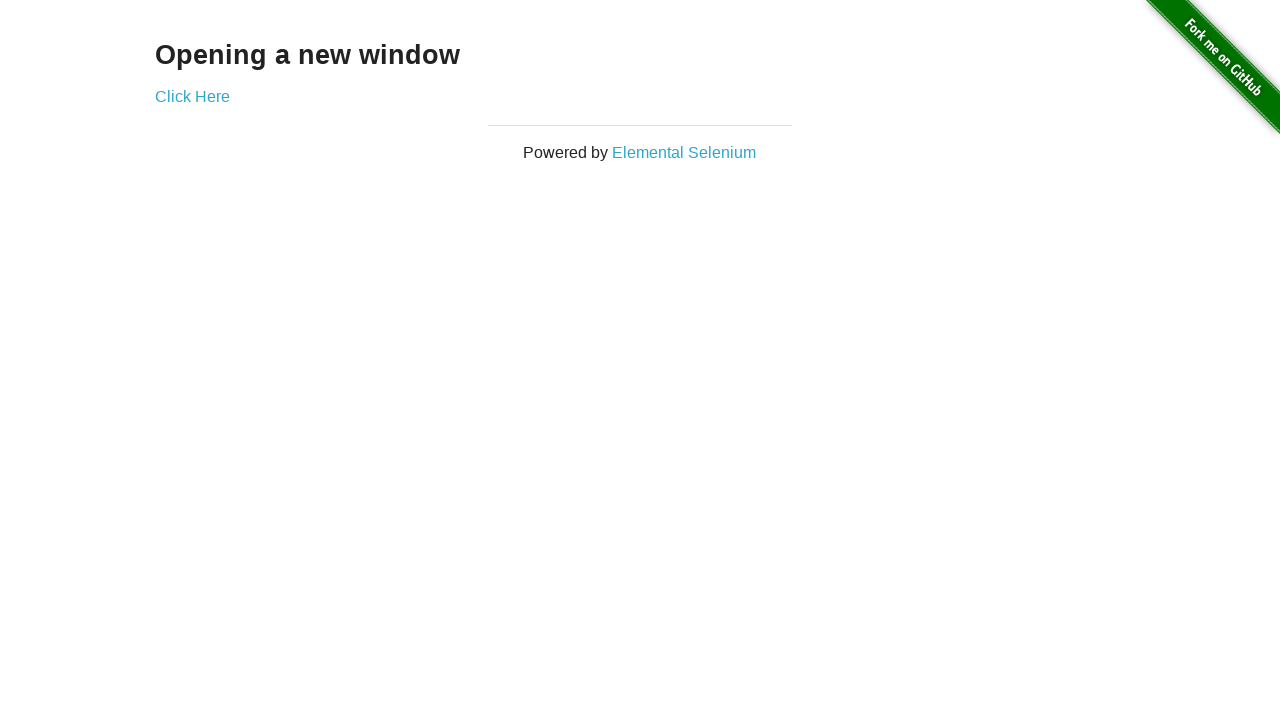

Verified page title is 'The Internet'
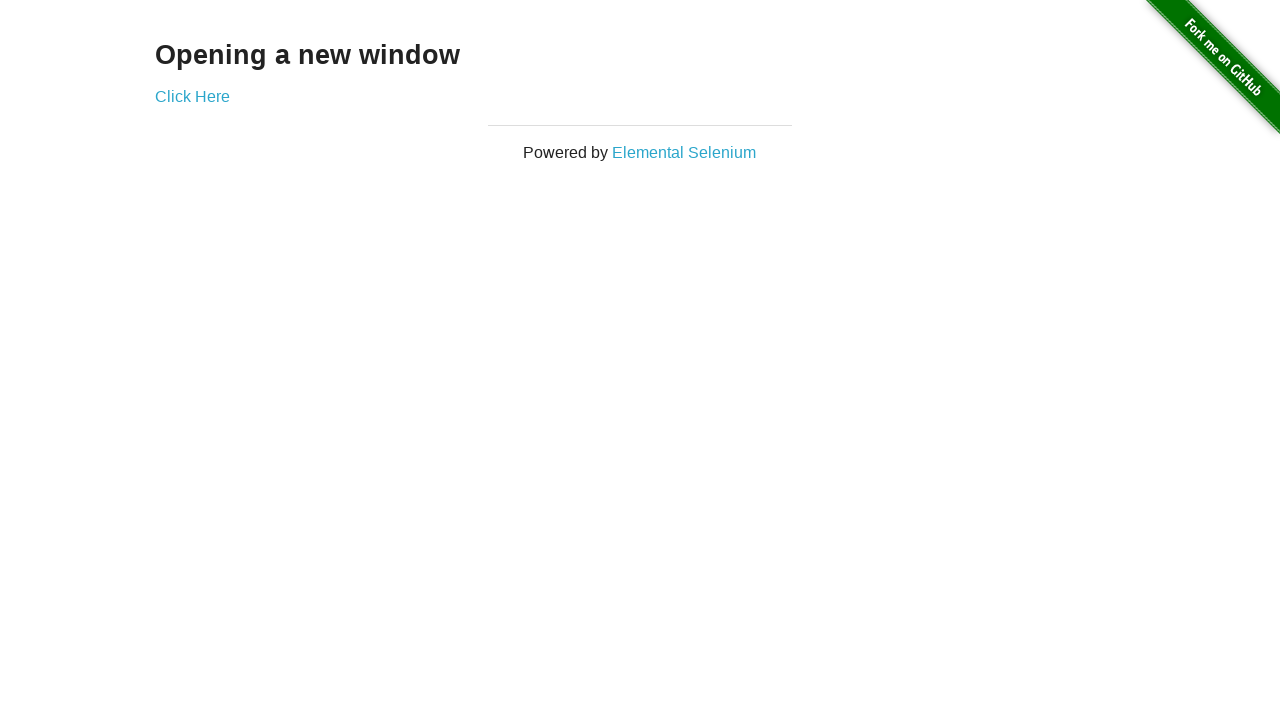

Clicked 'Click Here' link to open new window at (192, 96) on xpath=//*[text()='Click Here']
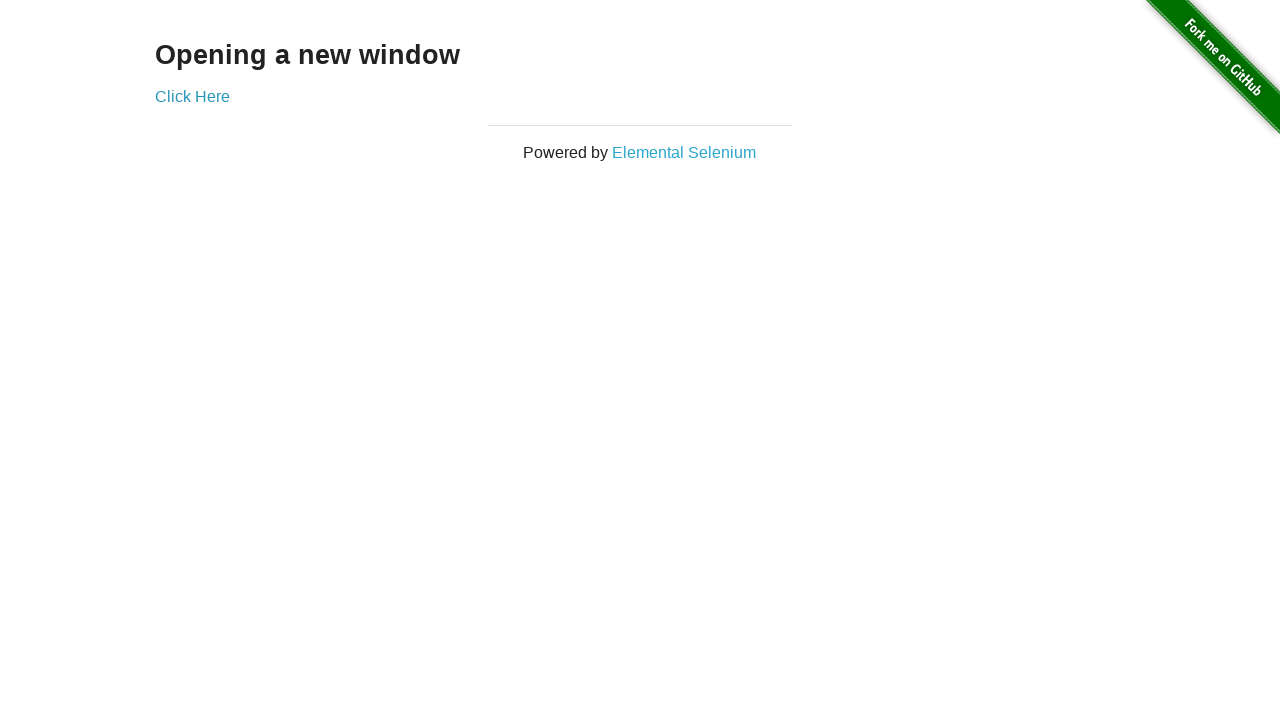

Retrieved new page object
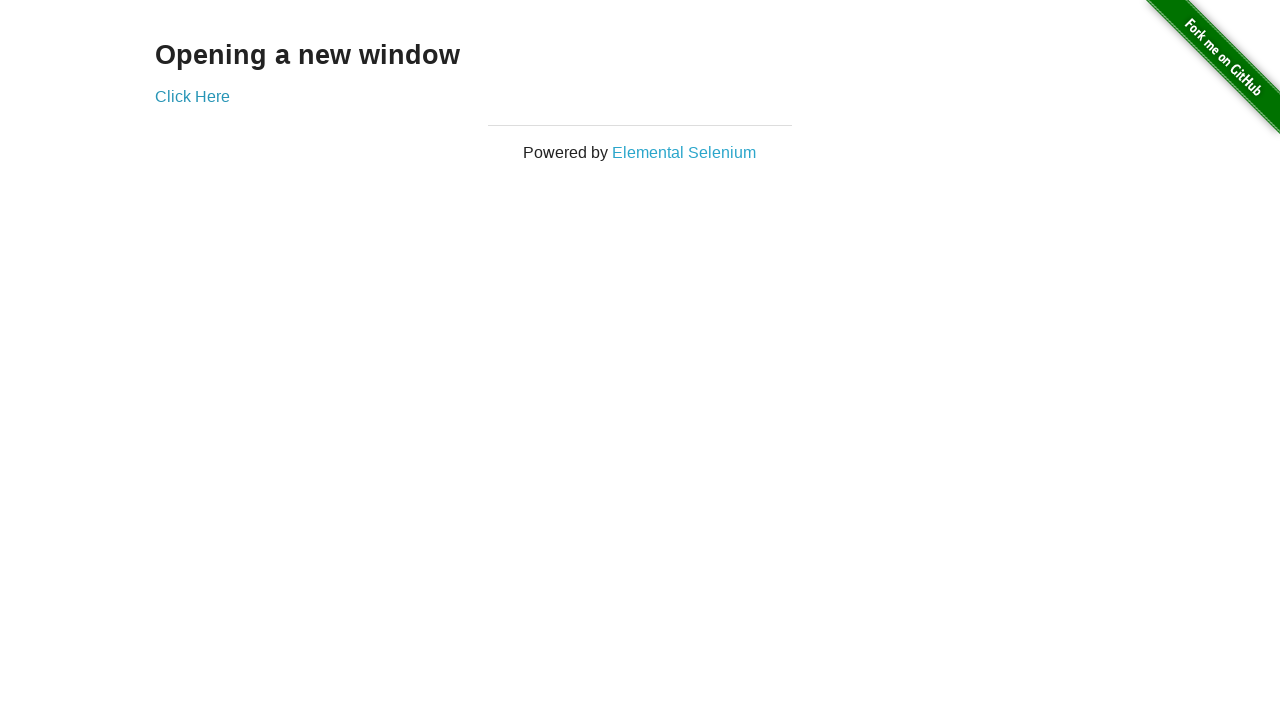

New window page loaded
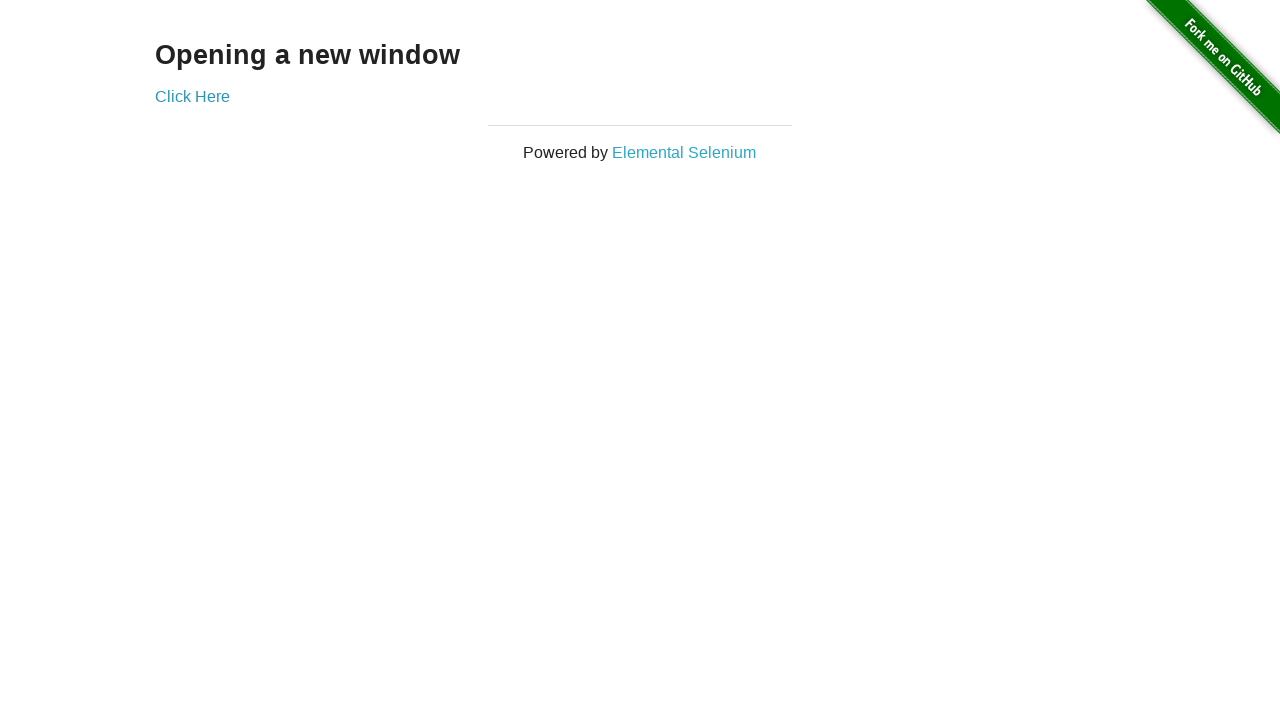

Verified new window title is 'New Window'
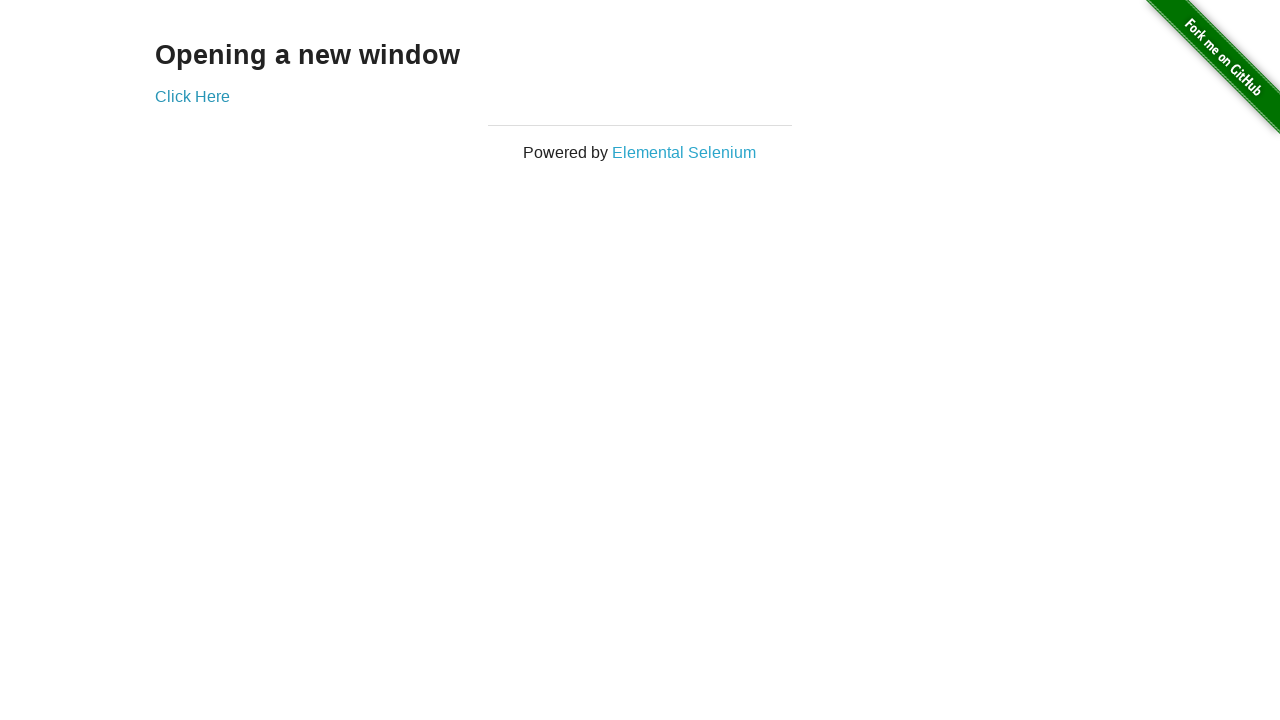

Verified new window h3 text content is 'New Window'
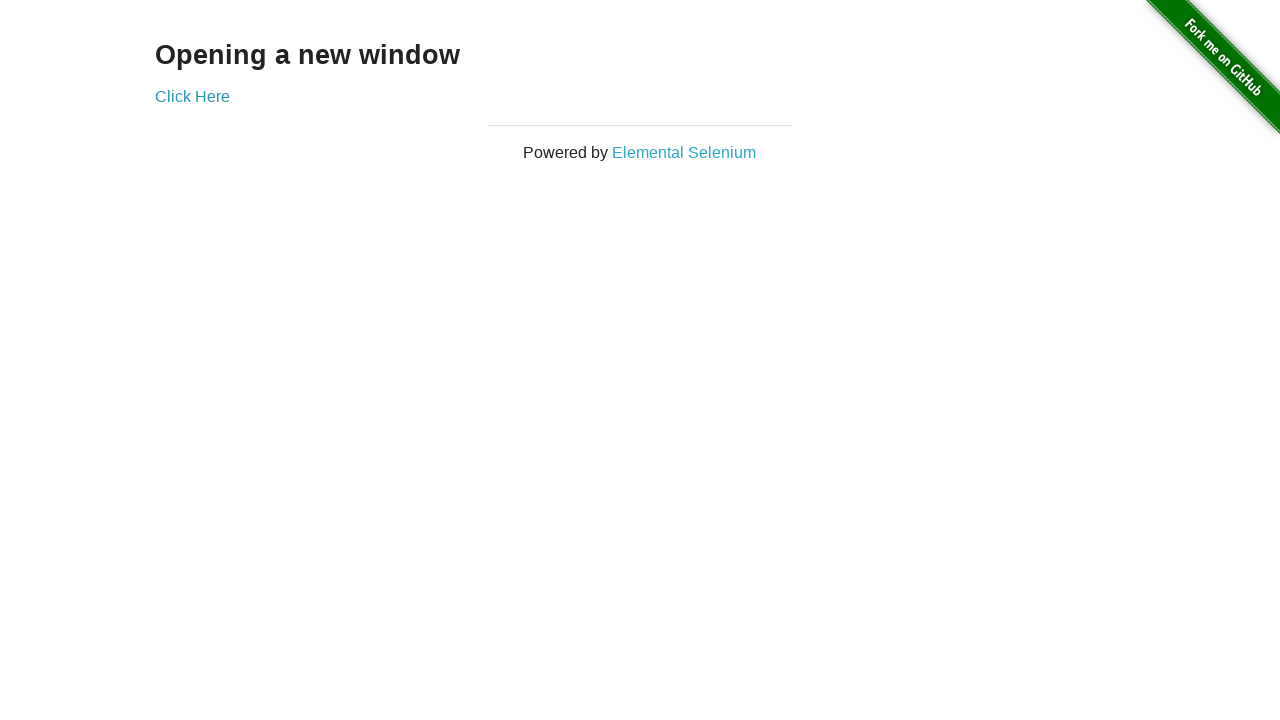

Switched back to original window
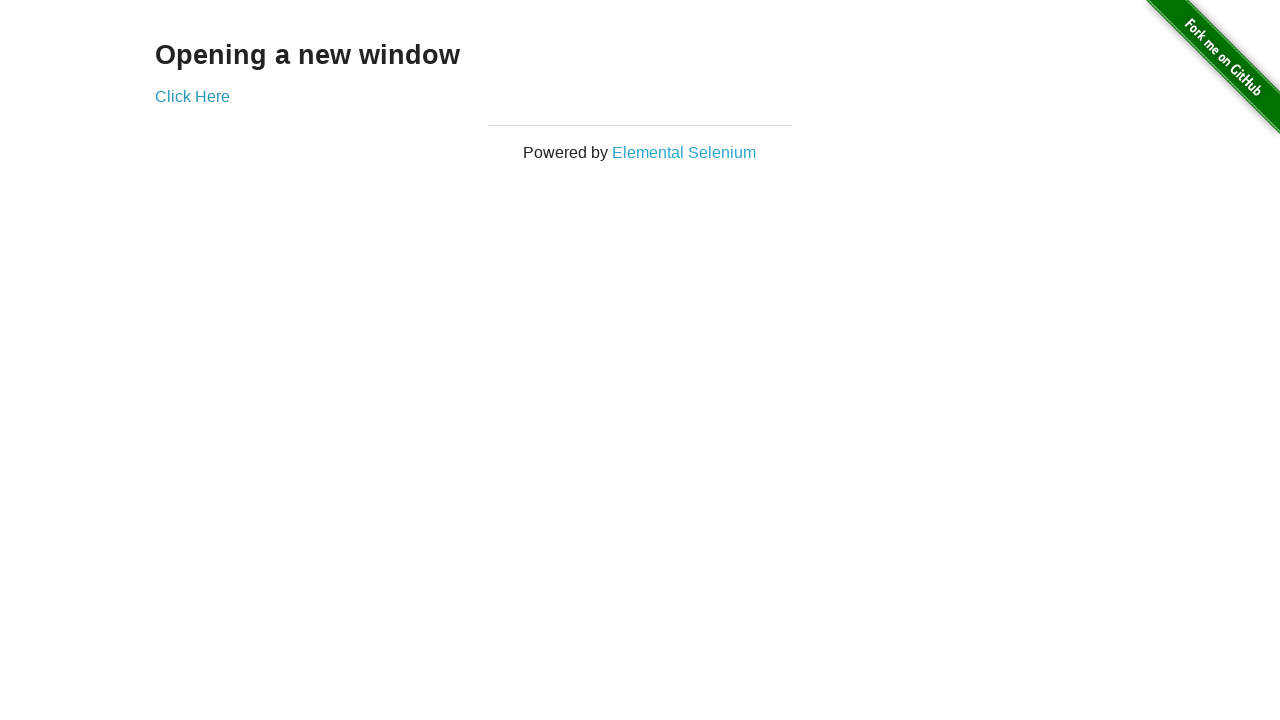

Verified original window title is 'The Internet'
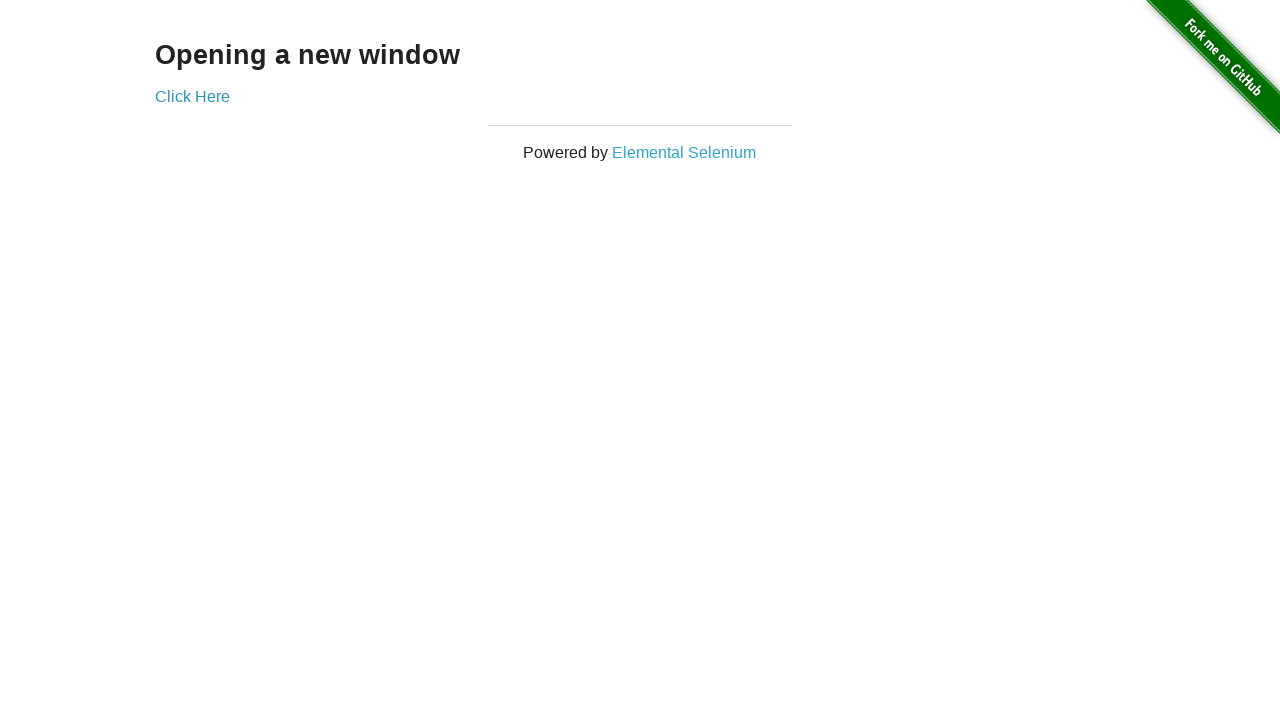

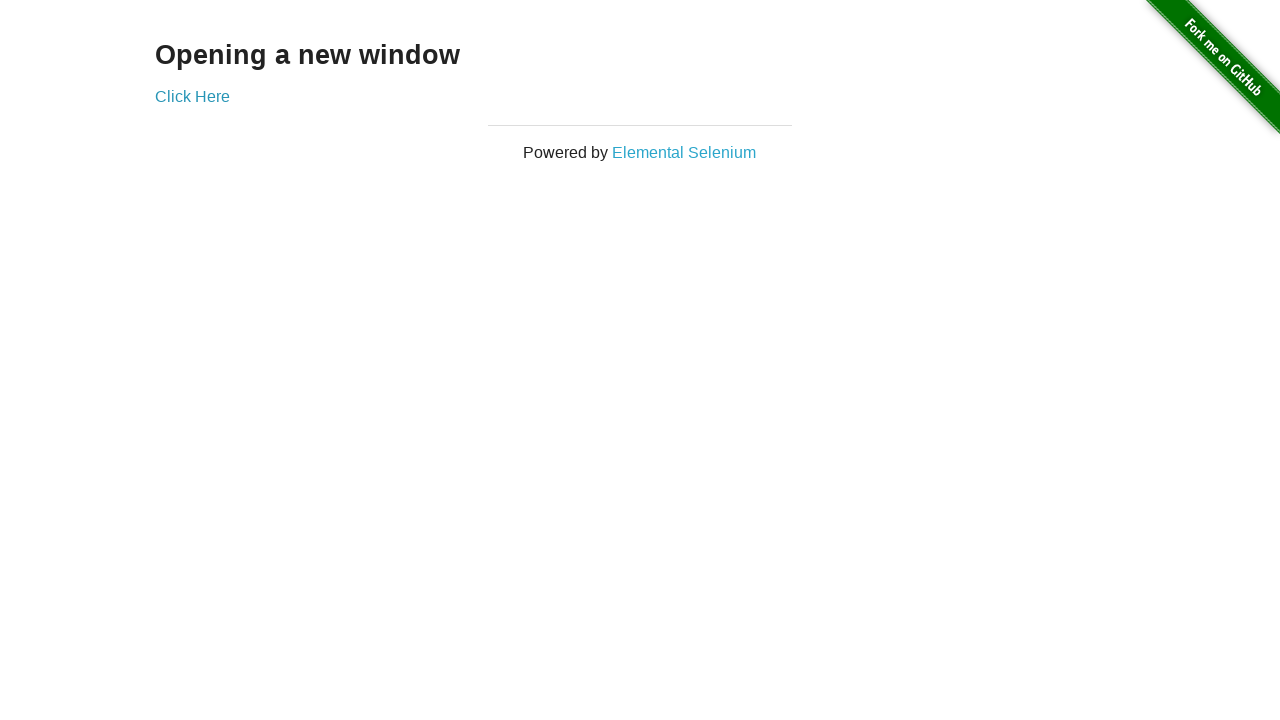